Tests that the Due column can be sorted in ascending order by clicking the column header, then verifying the values are in ascending numerical order.

Starting URL: http://the-internet.herokuapp.com/tables

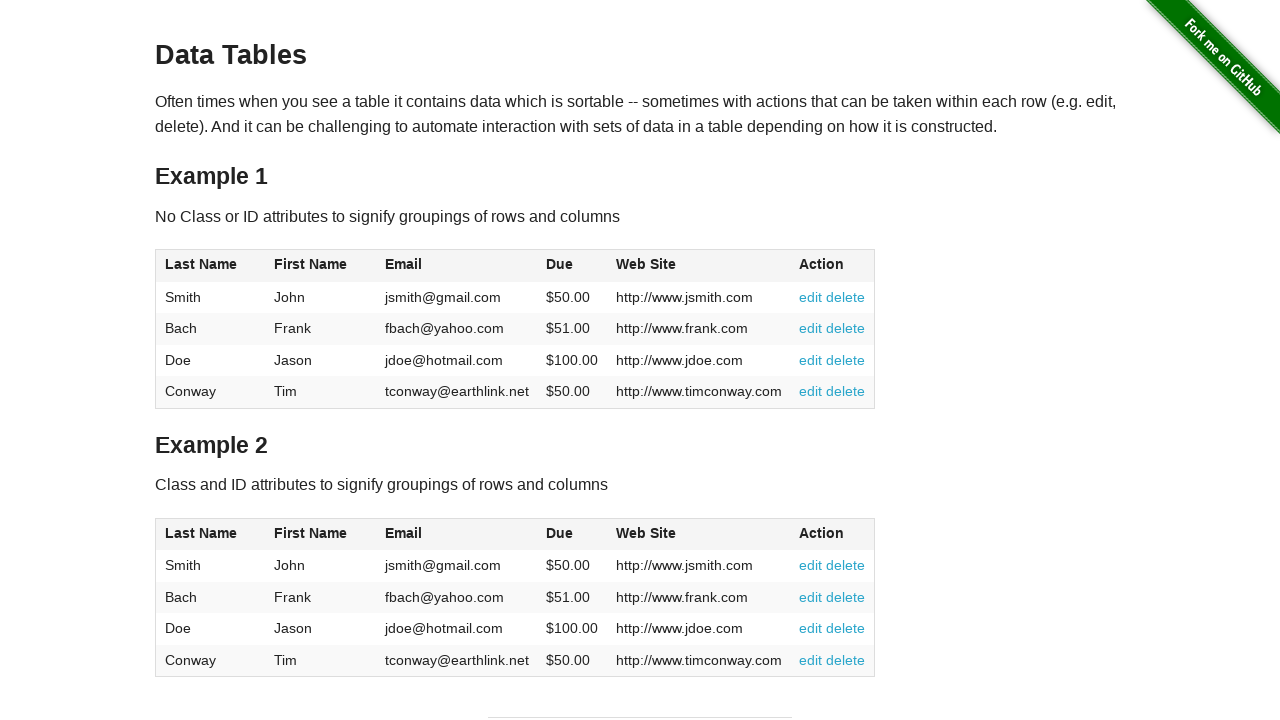

Clicked the Due column header to sort in ascending order at (572, 266) on #table1 thead tr th:nth-child(4)
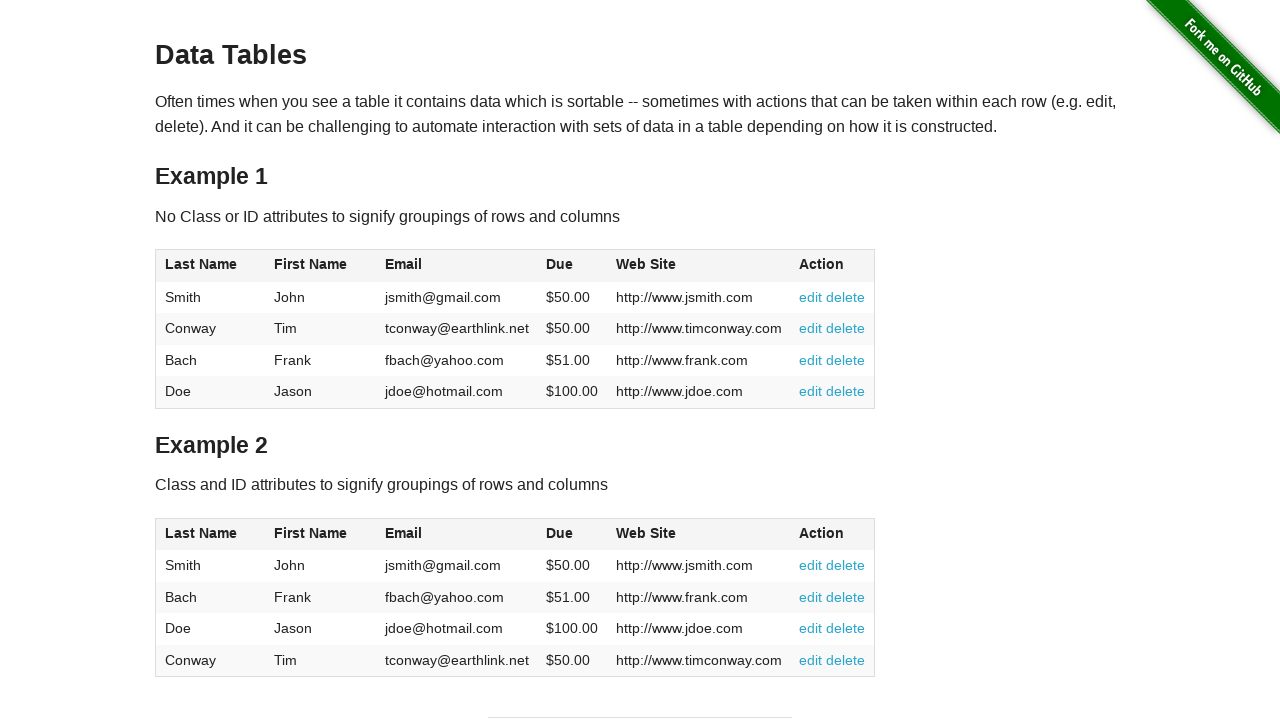

Due column cells loaded and are visible
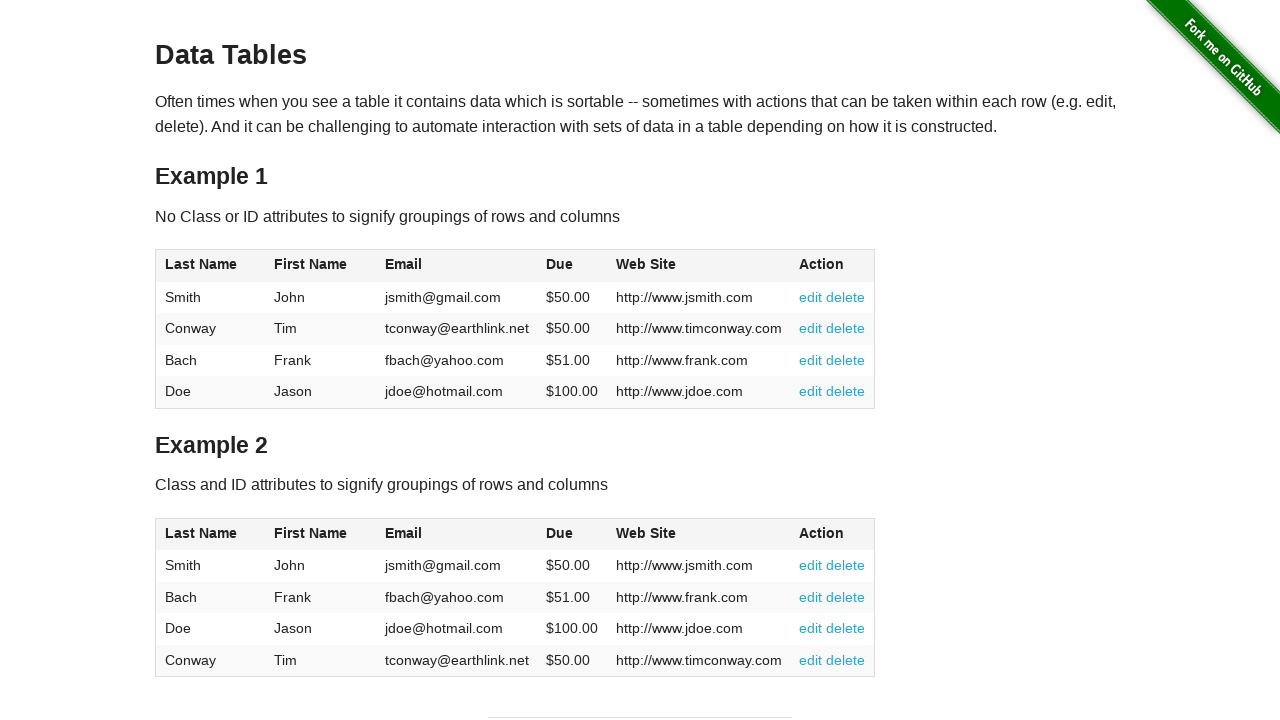

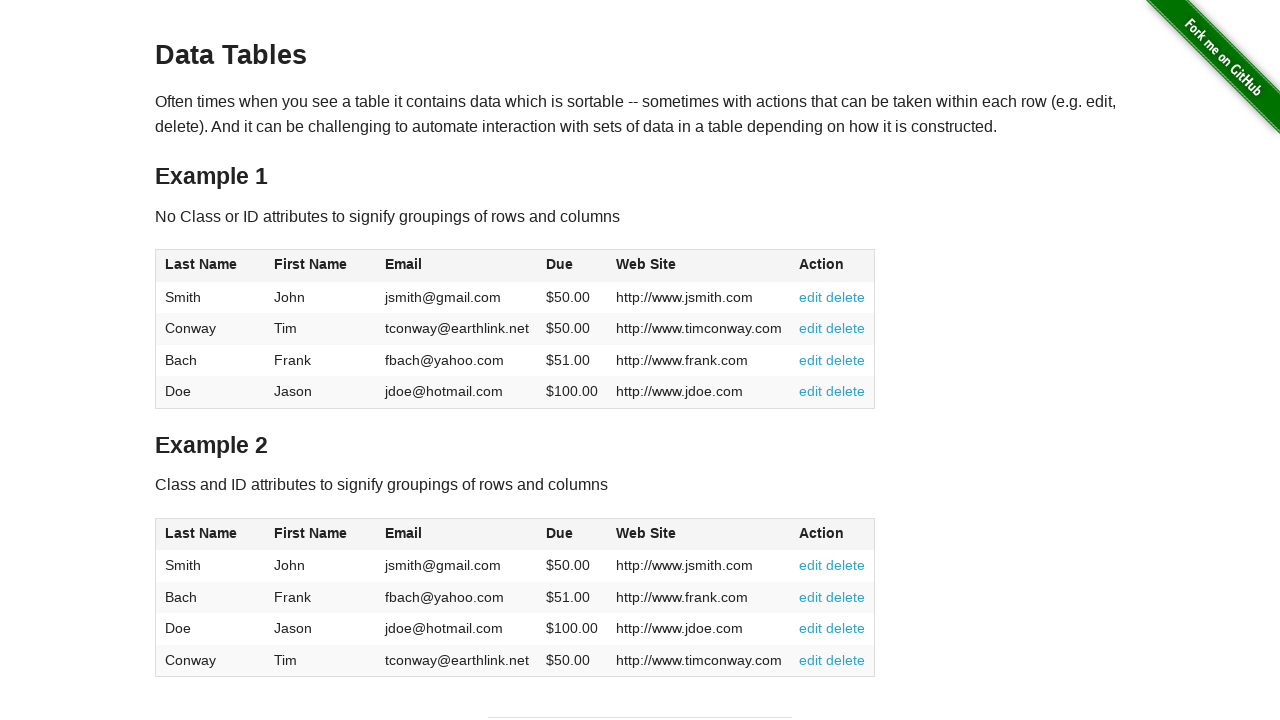